Tests the table column sorting functionality by clicking on a column header and verifying the table data becomes sorted in ascending order.

Starting URL: https://www.rahulshettyacademy.com/seleniumPractise/#/offers

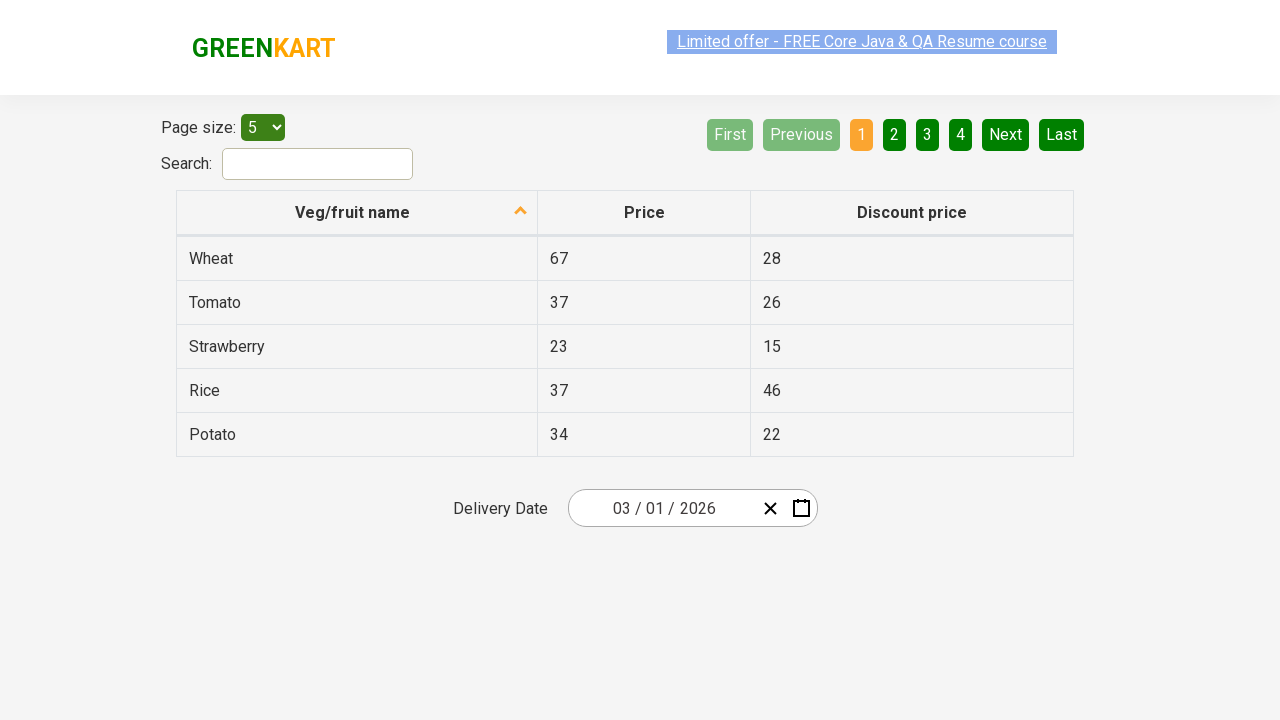

Waited for table column header to load
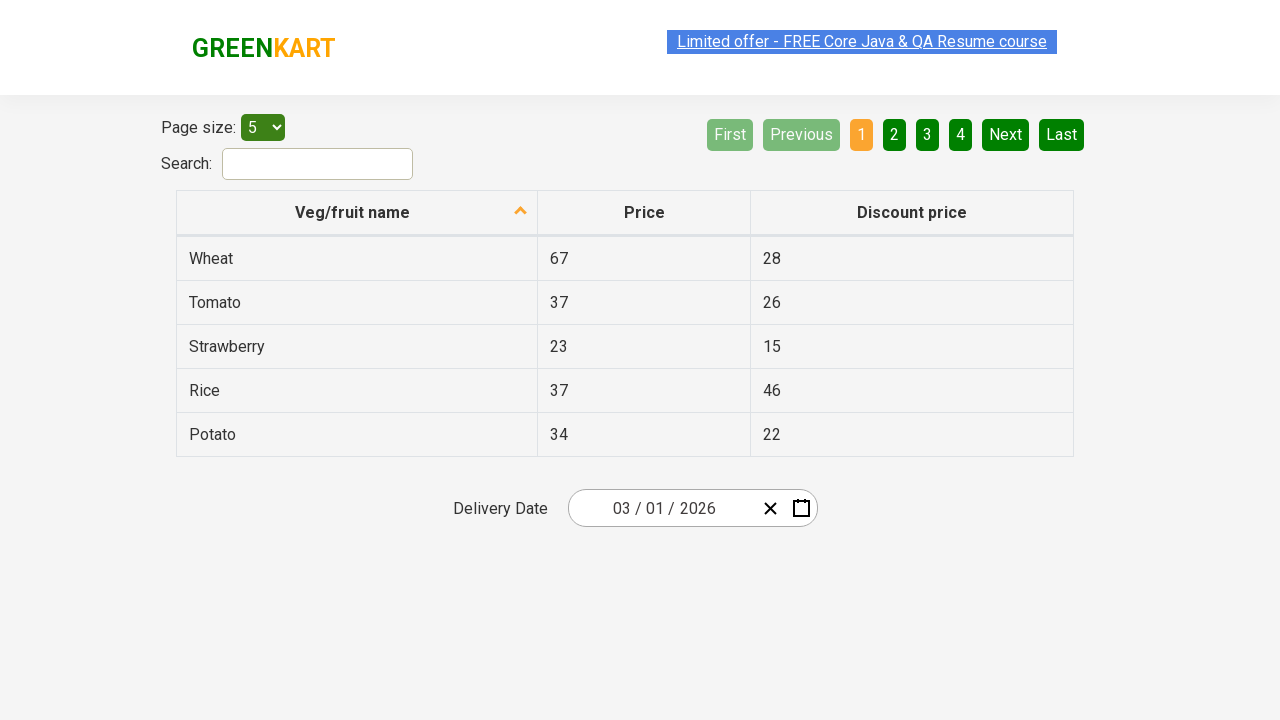

Clicked on column header to trigger sorting at (357, 213) on th[role='columnheader']
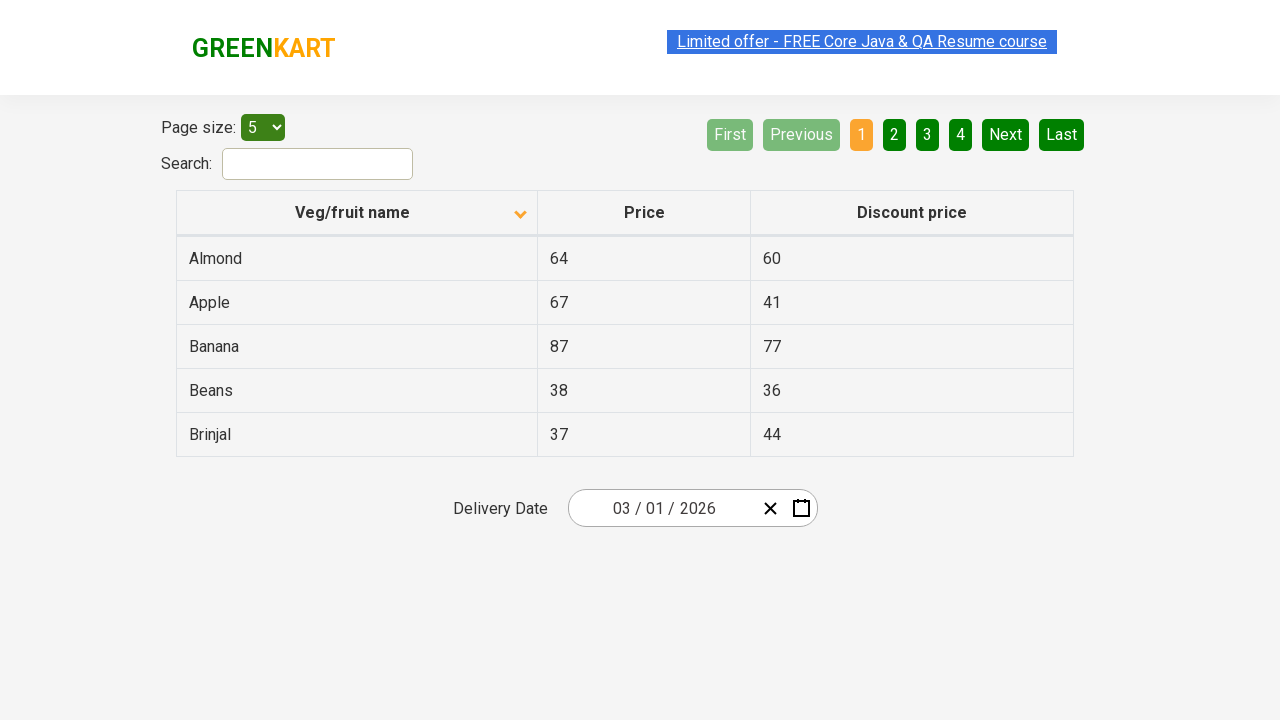

Waited for table rows to load after sorting
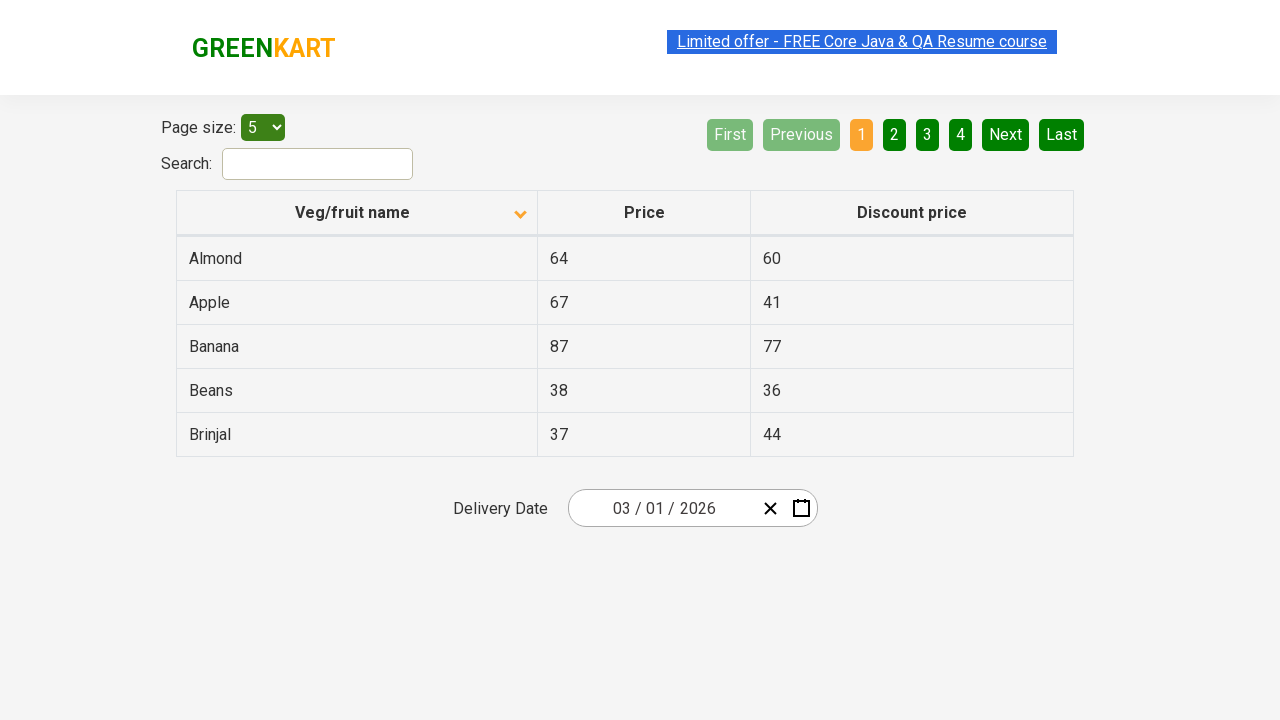

Retrieved all values from first table column
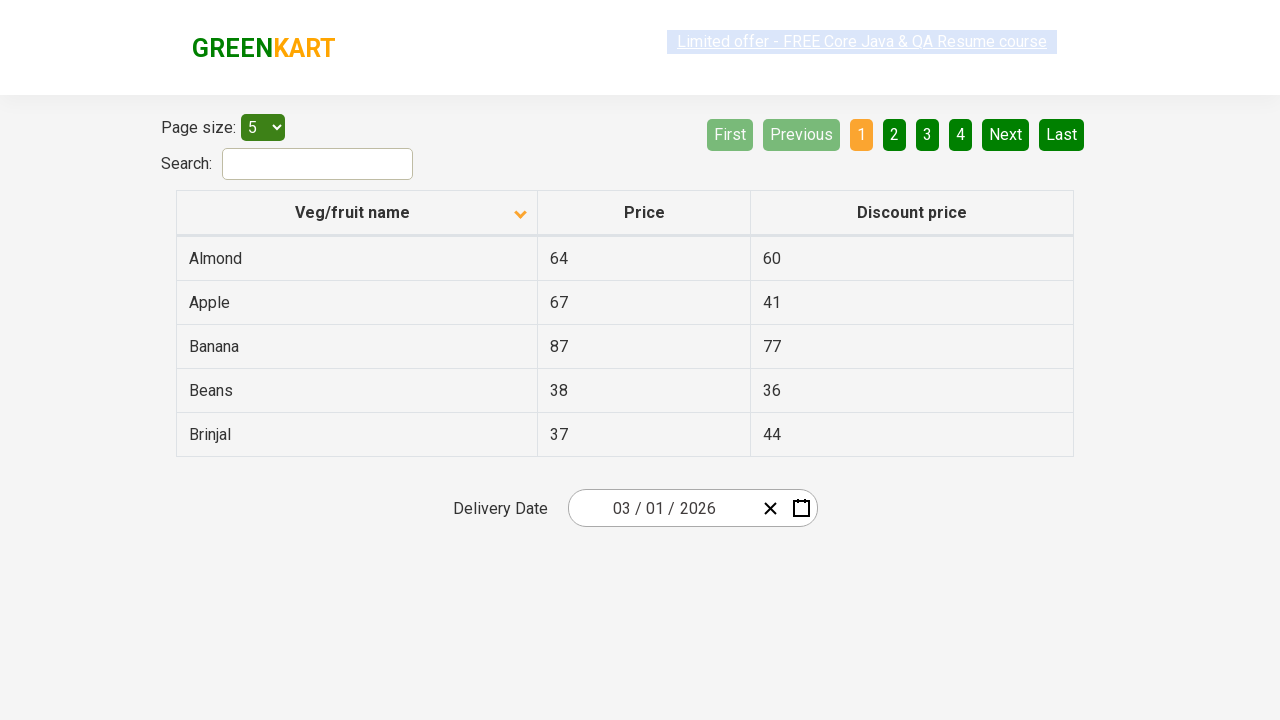

Verified table column is sorted in ascending order
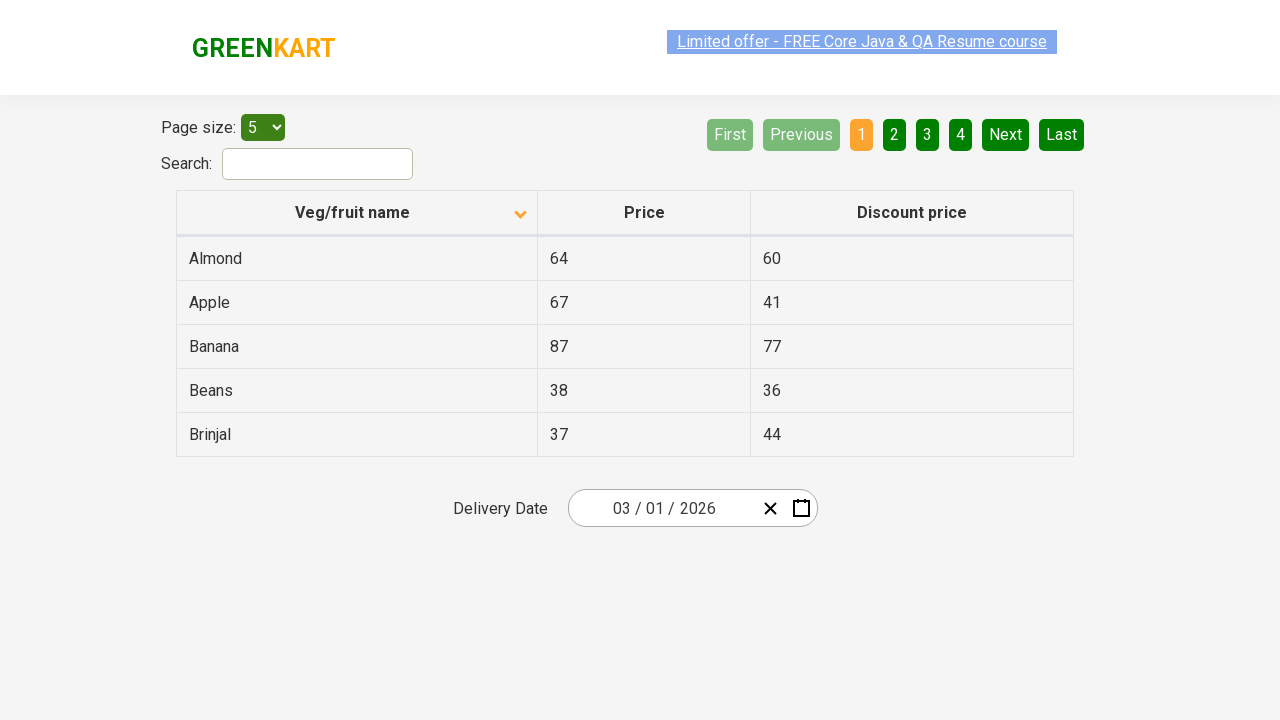

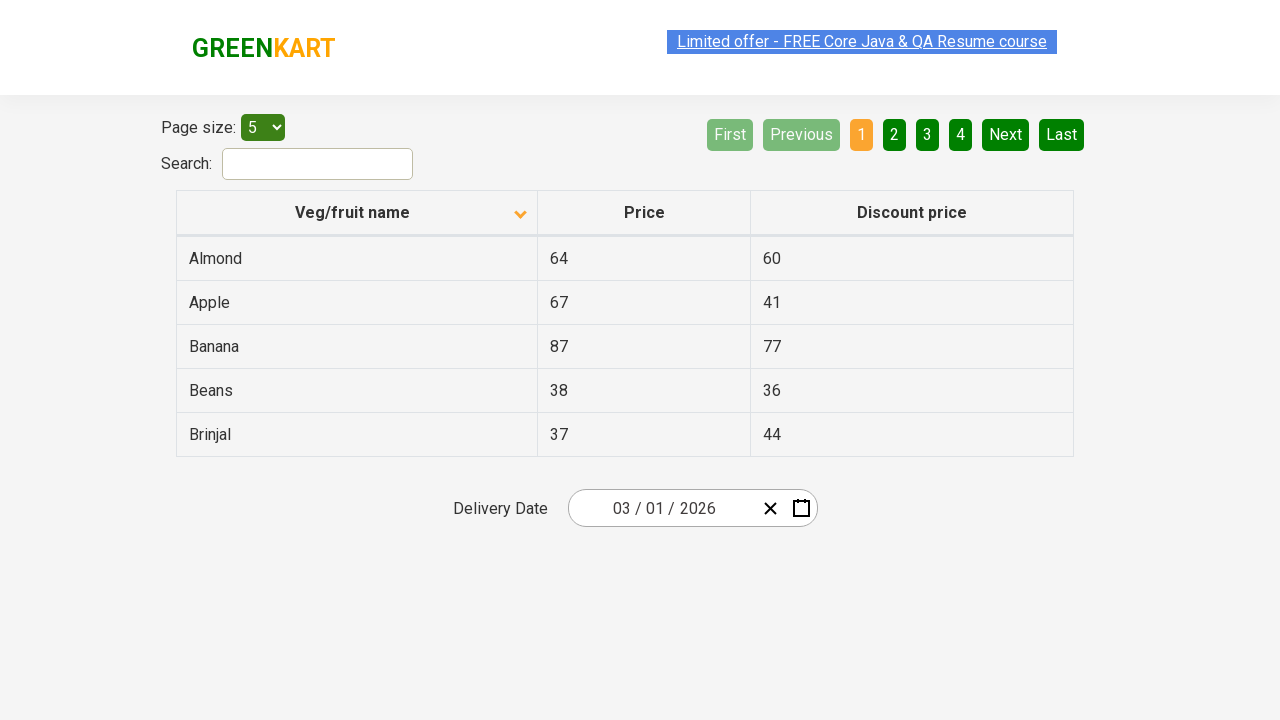